Tests that clicking the "Registrarse" (Register) link on the login page displays the registration form

Starting URL: https://www.maximus.com.ar/LOGIN/login/maximus.aspx

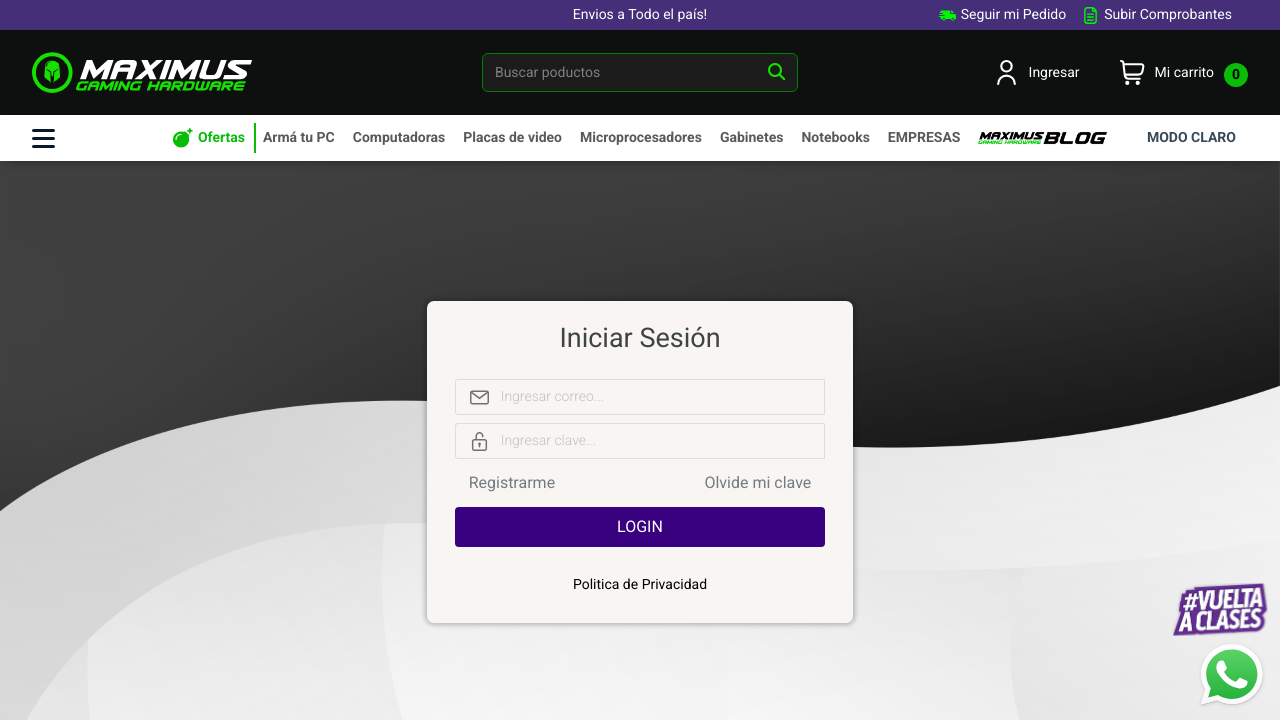

Clicked 'Registrarse' (Register) link on login page at (512, 483) on xpath=//*[@id='cajaRegistro']/a
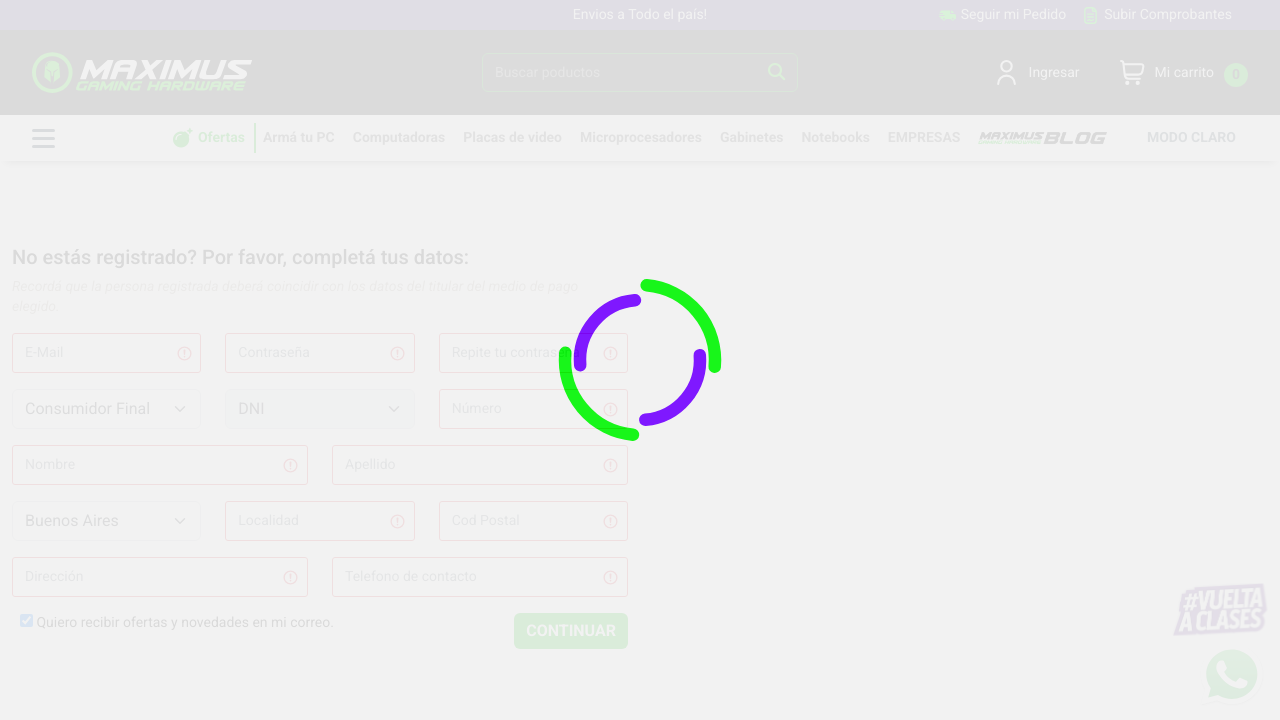

Registration form displayed and visible
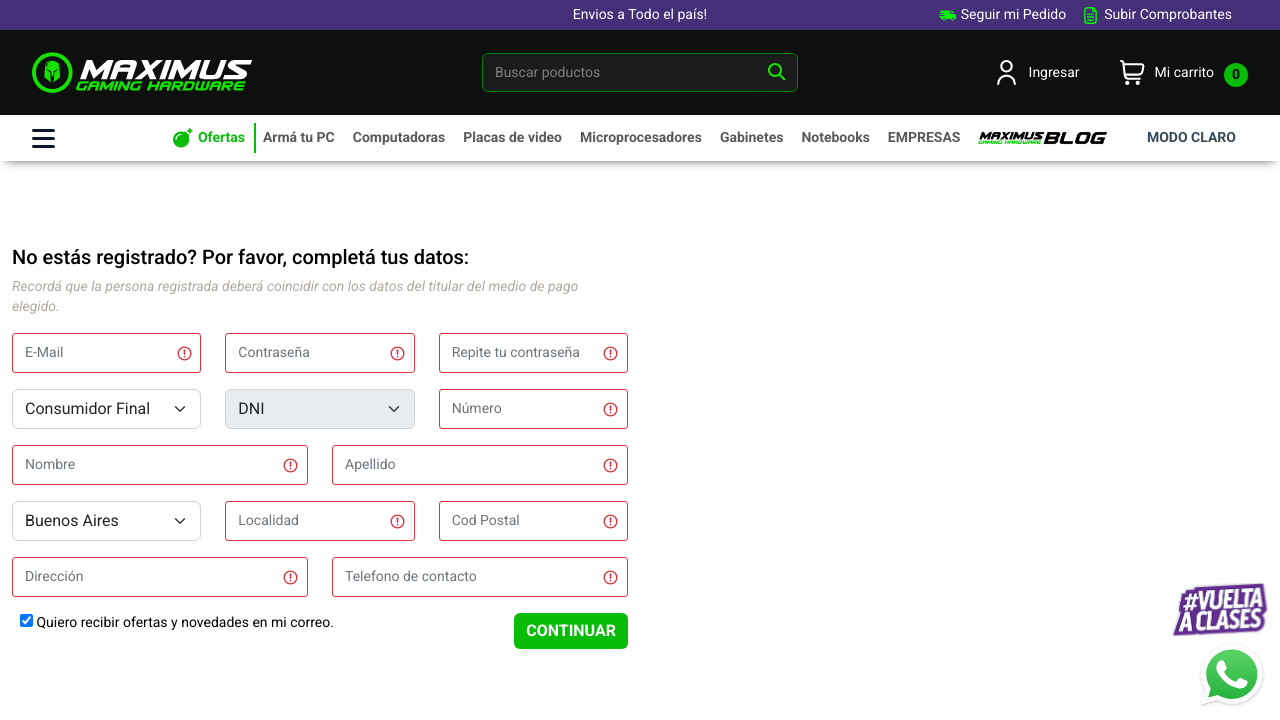

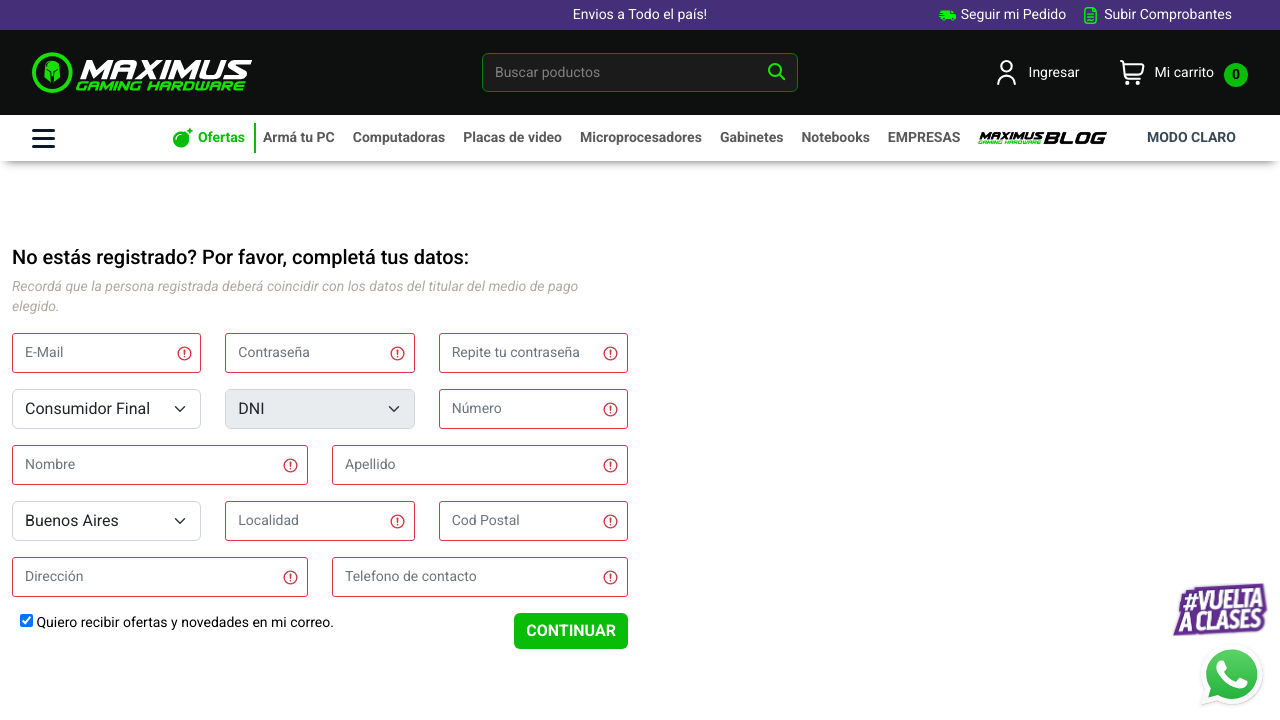